Tests the trivia application by clicking the start button and verifying the next button appears

Starting URL: https://shemsvcollege.github.io/Trivia/

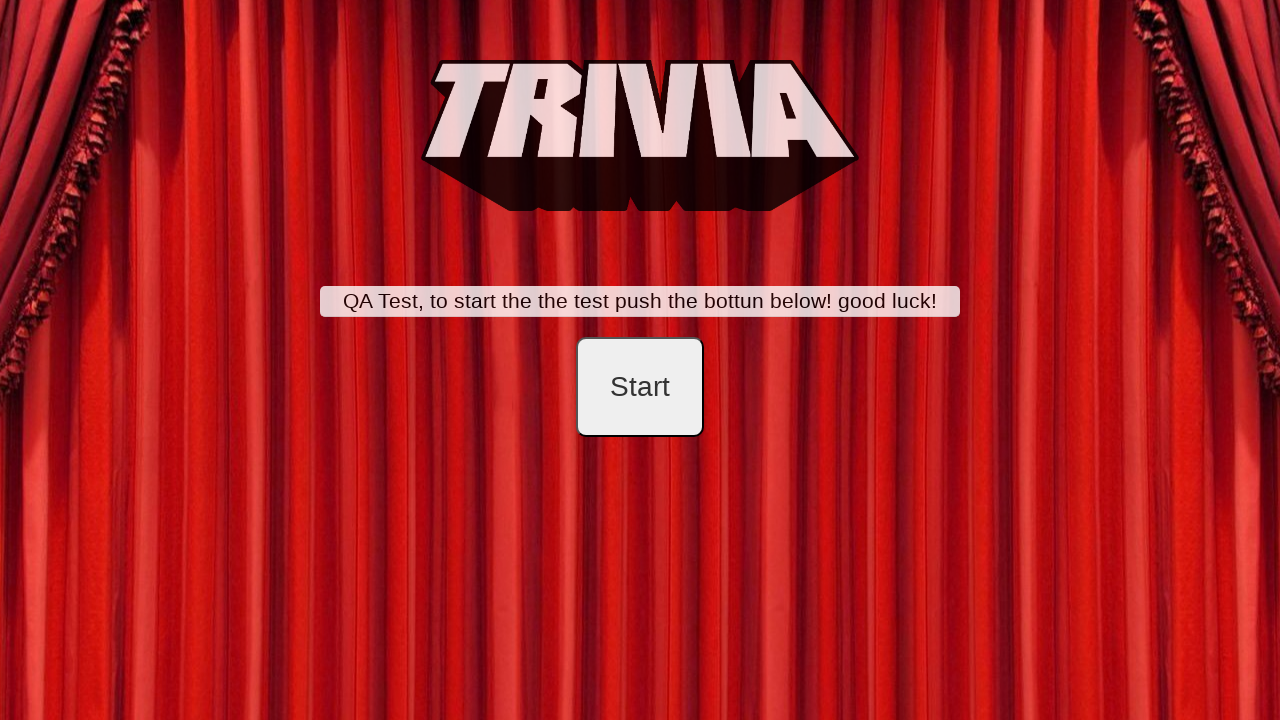

Clicked the start button to begin trivia at (640, 387) on #startB
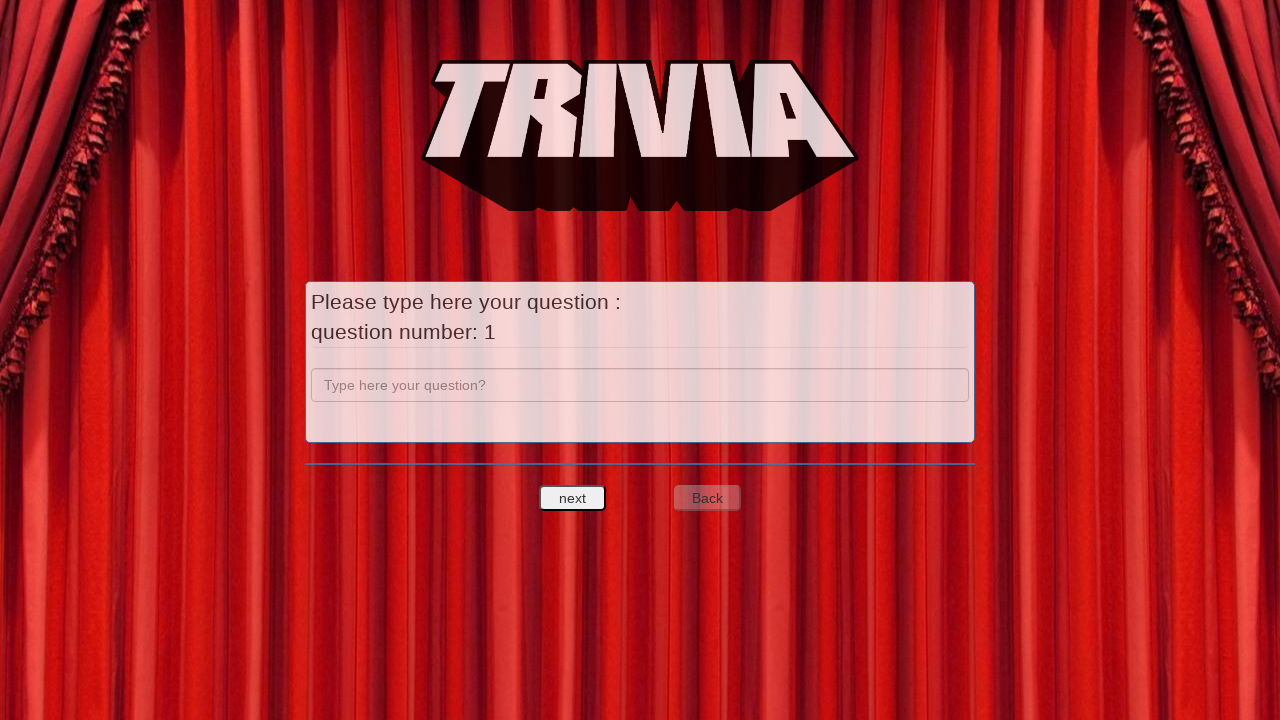

Next button appeared after clicking start
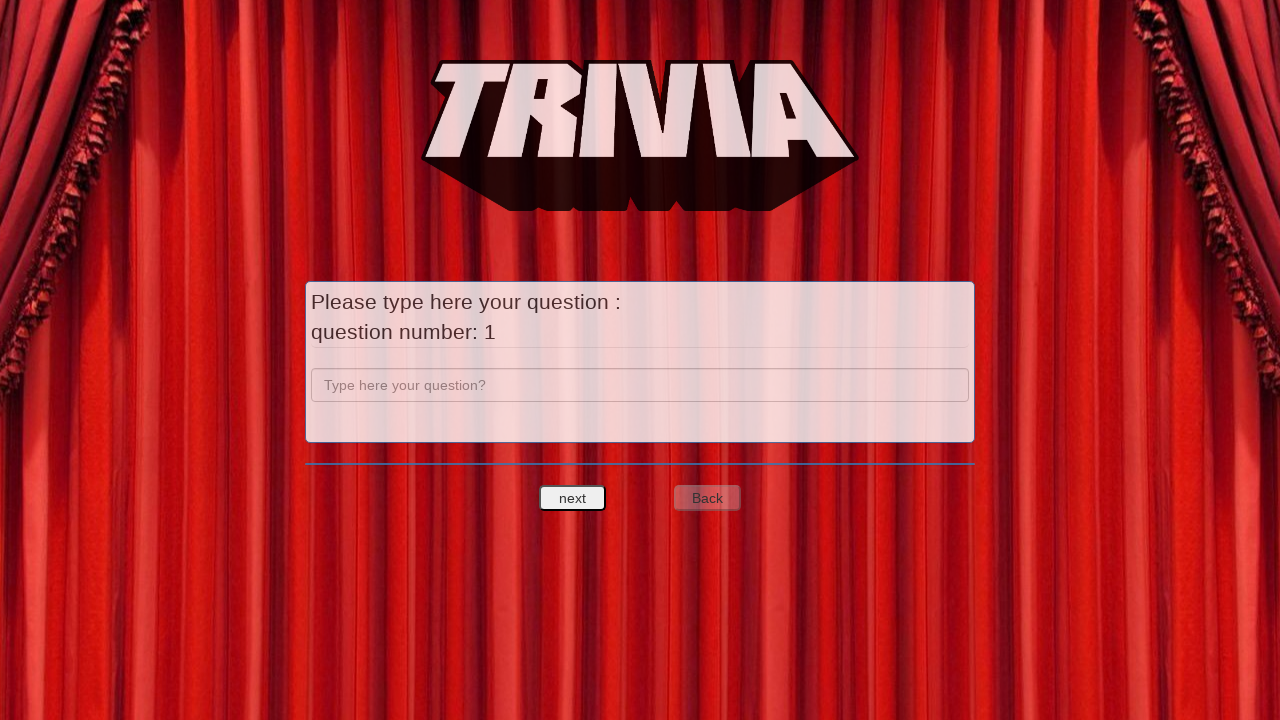

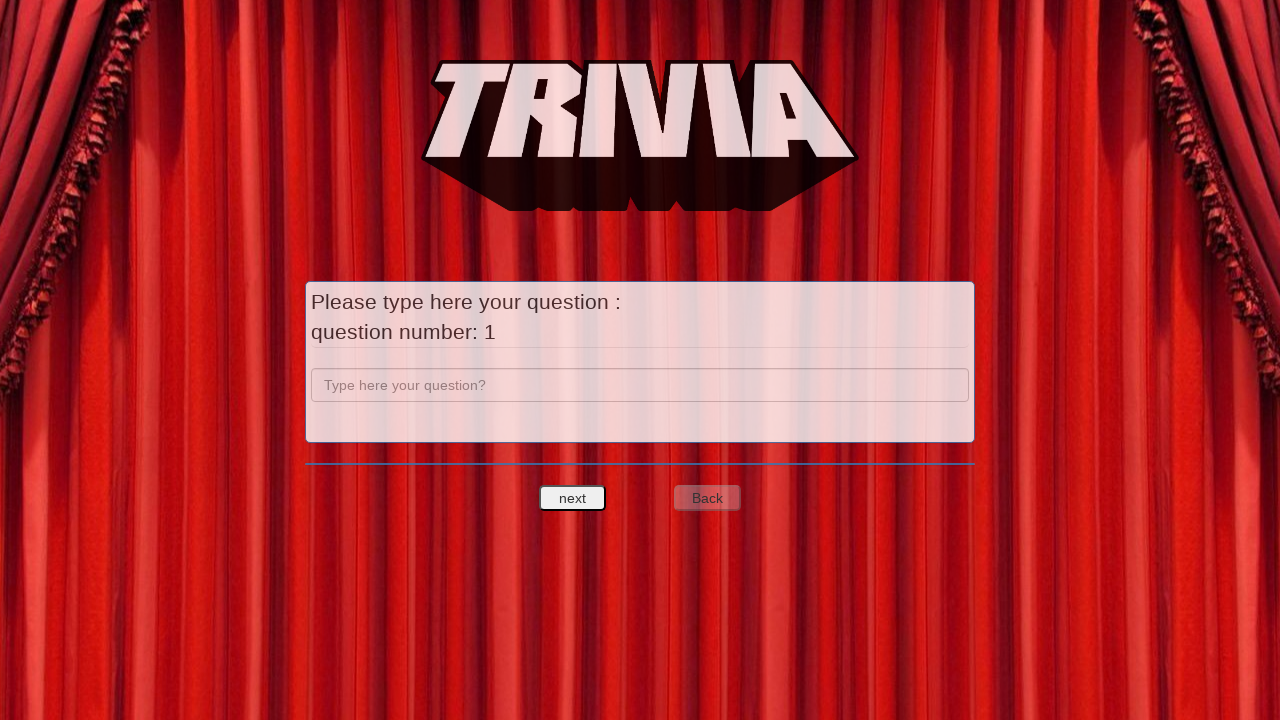